Tests dynamic dropdown functionality by selecting an origin station (BLR - Bangalore) and a destination station (MAA - Chennai) from cascading dropdowns on a flight booking practice page.

Starting URL: https://rahulshettyacademy.com/dropdownsPractise/

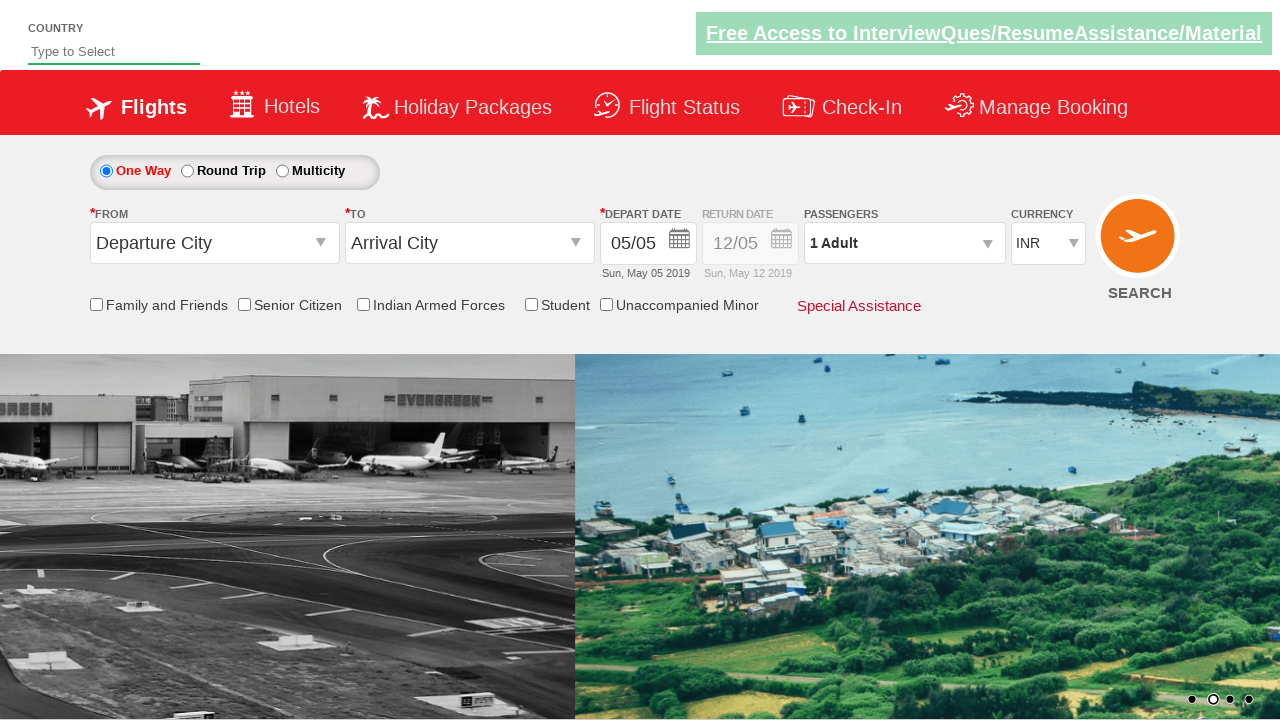

Clicked on the origin station dropdown to open it at (214, 243) on #ctl00_mainContent_ddl_originStation1_CTXT
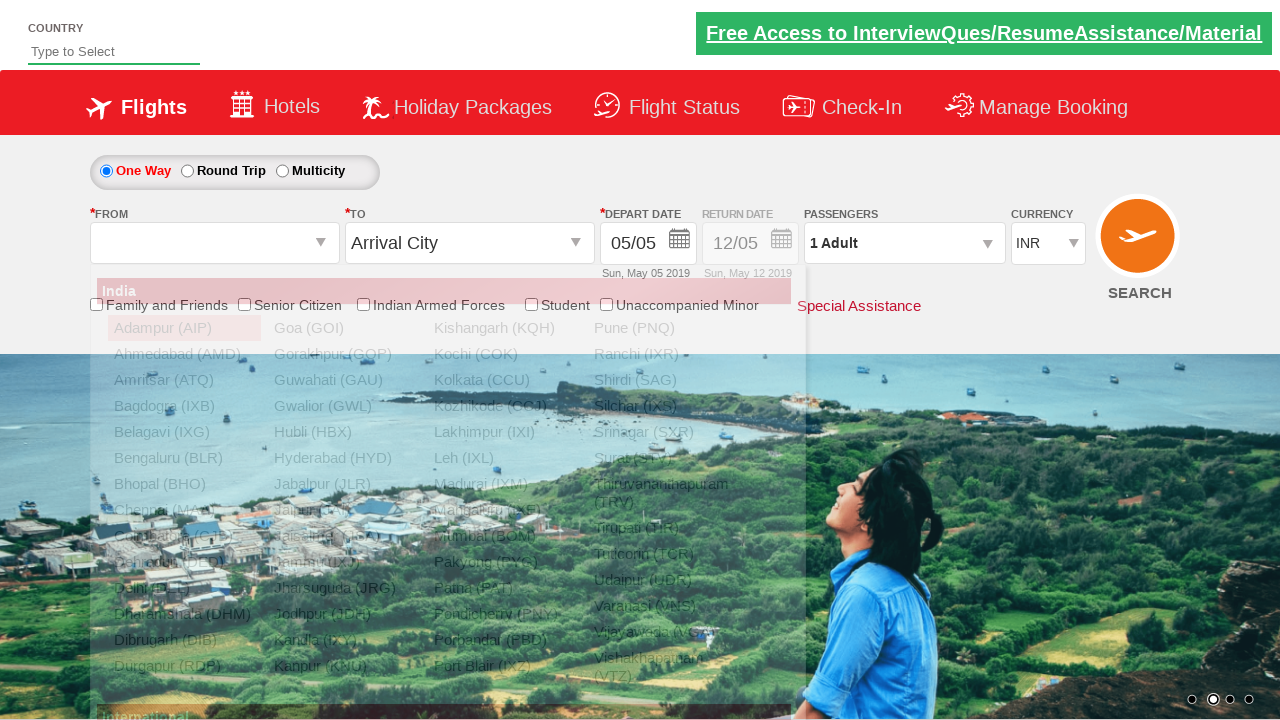

Selected Bangalore (BLR) as origin station at (184, 458) on xpath=//a[@value='BLR']
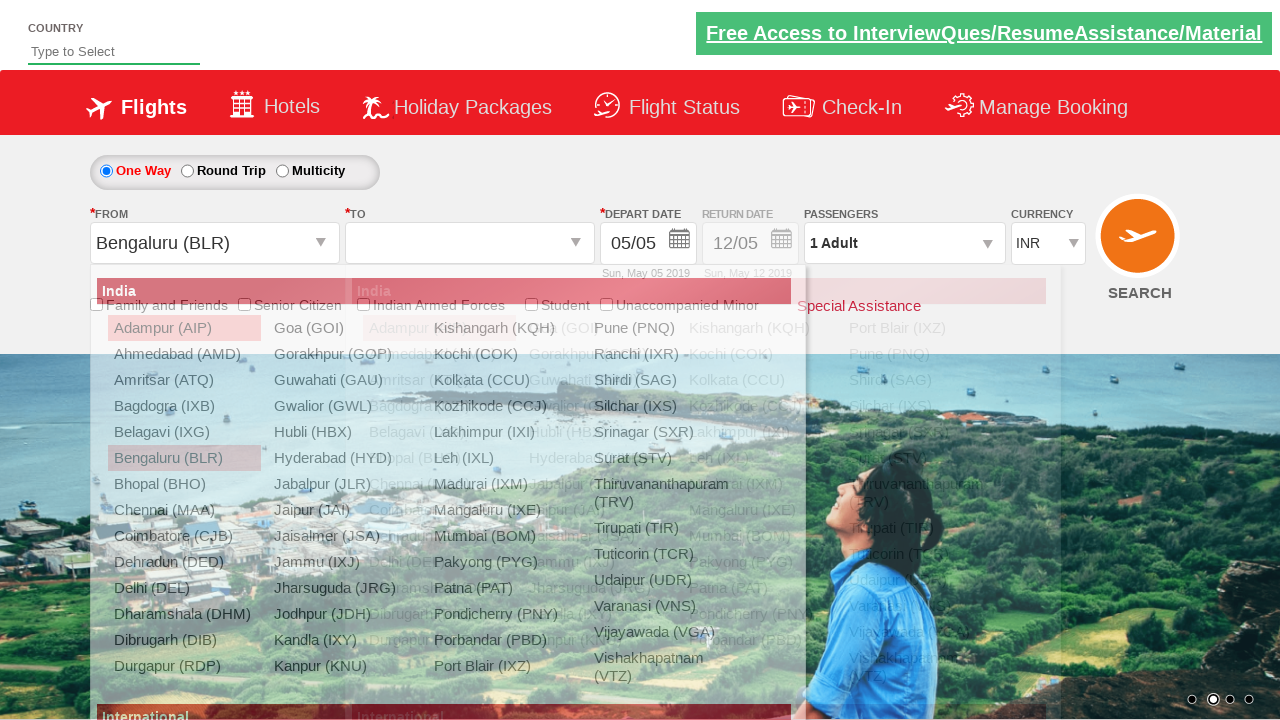

Waited for destination dropdown to be ready
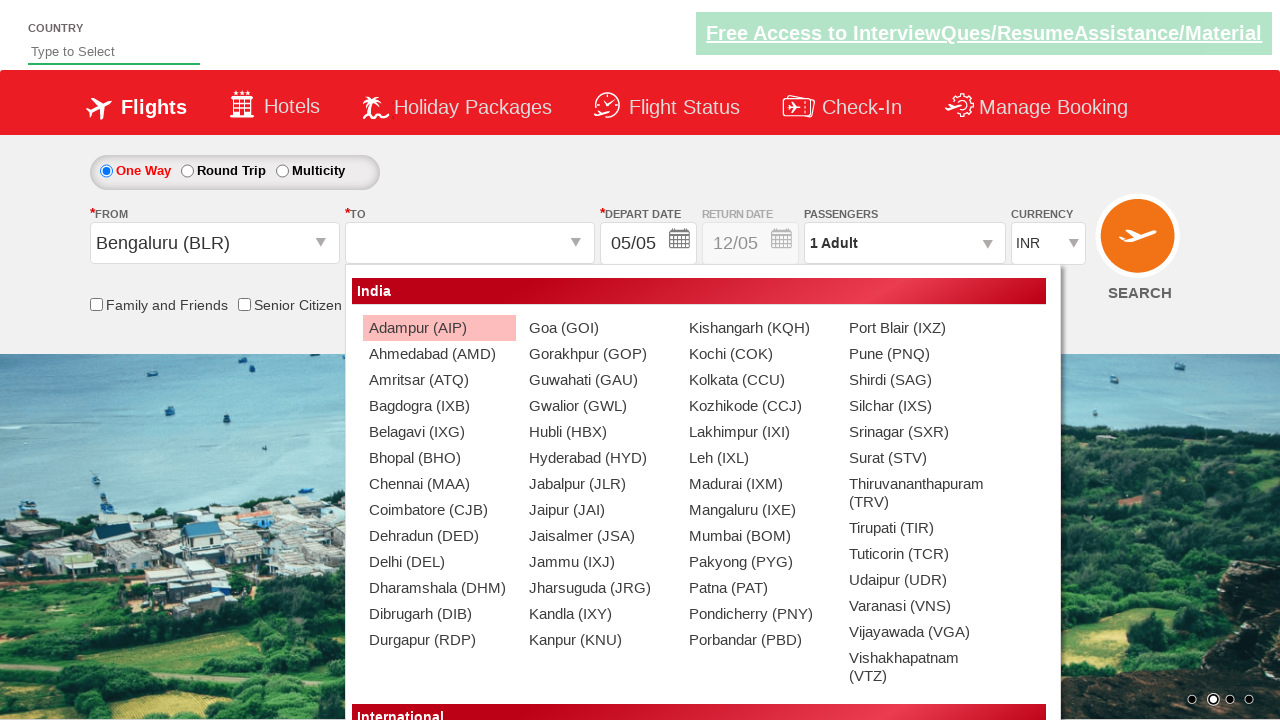

Selected Chennai (MAA) as destination station from the cascading dropdown at (439, 484) on (//a[@value='MAA'])[2]
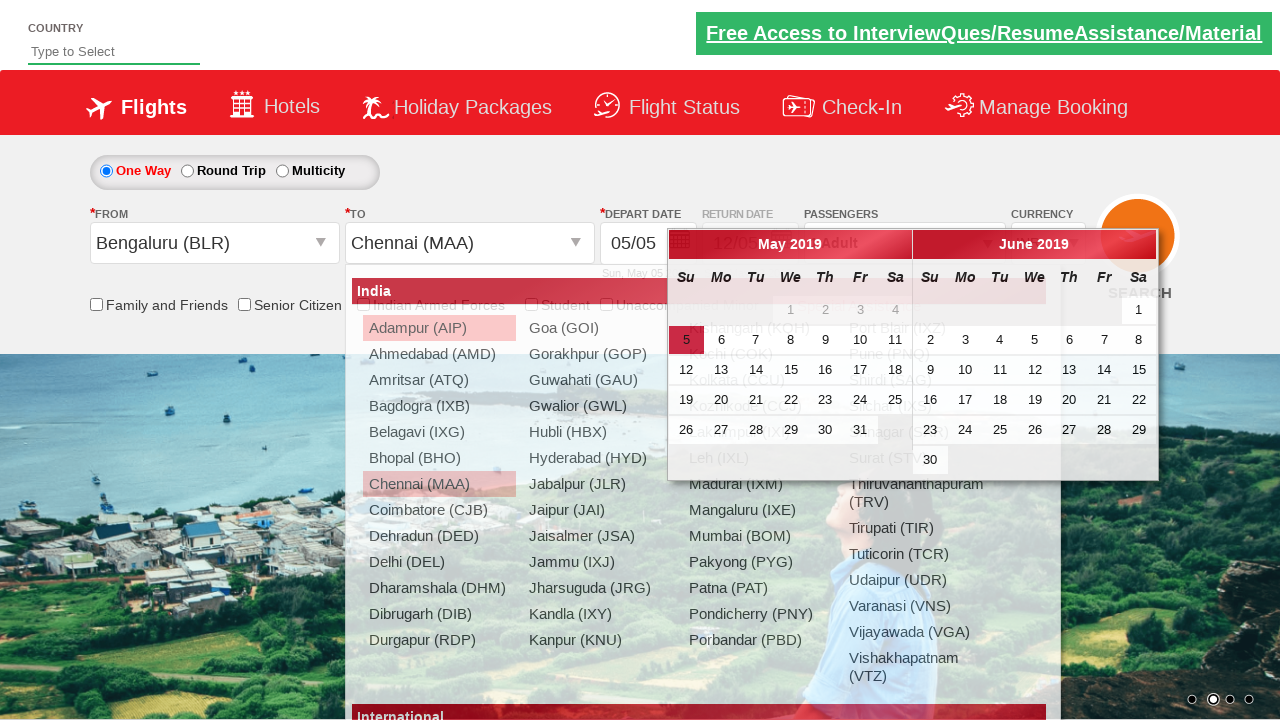

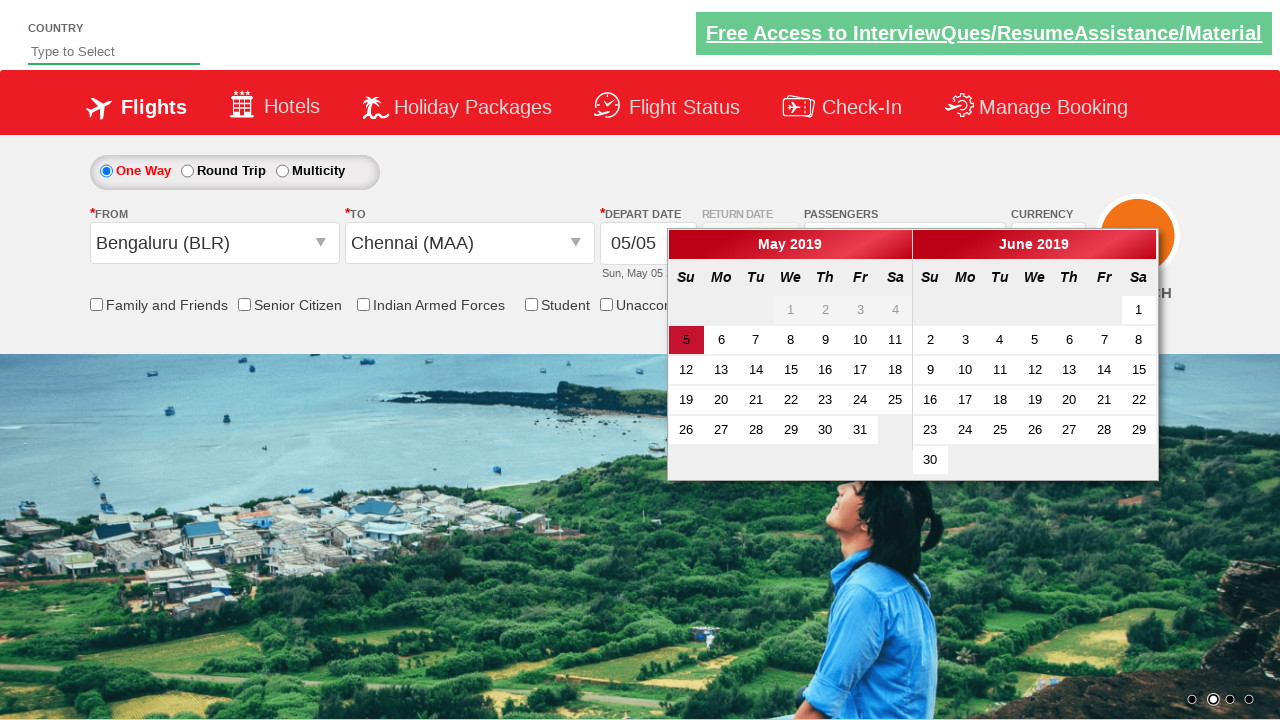